Navigates to the Elements section and opens the Web Tables page to verify navigation

Starting URL: https://demoqa.com

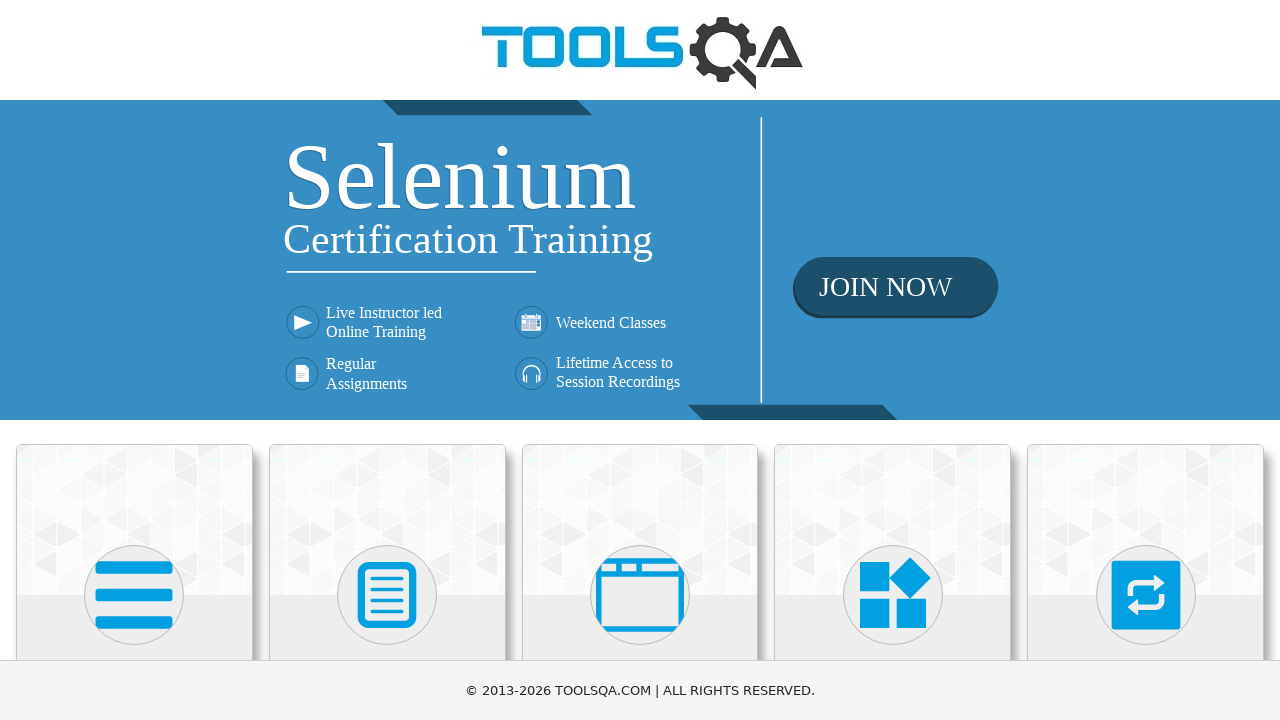

Clicked on Elements card at (134, 360) on xpath=//h5[text()='Elements']
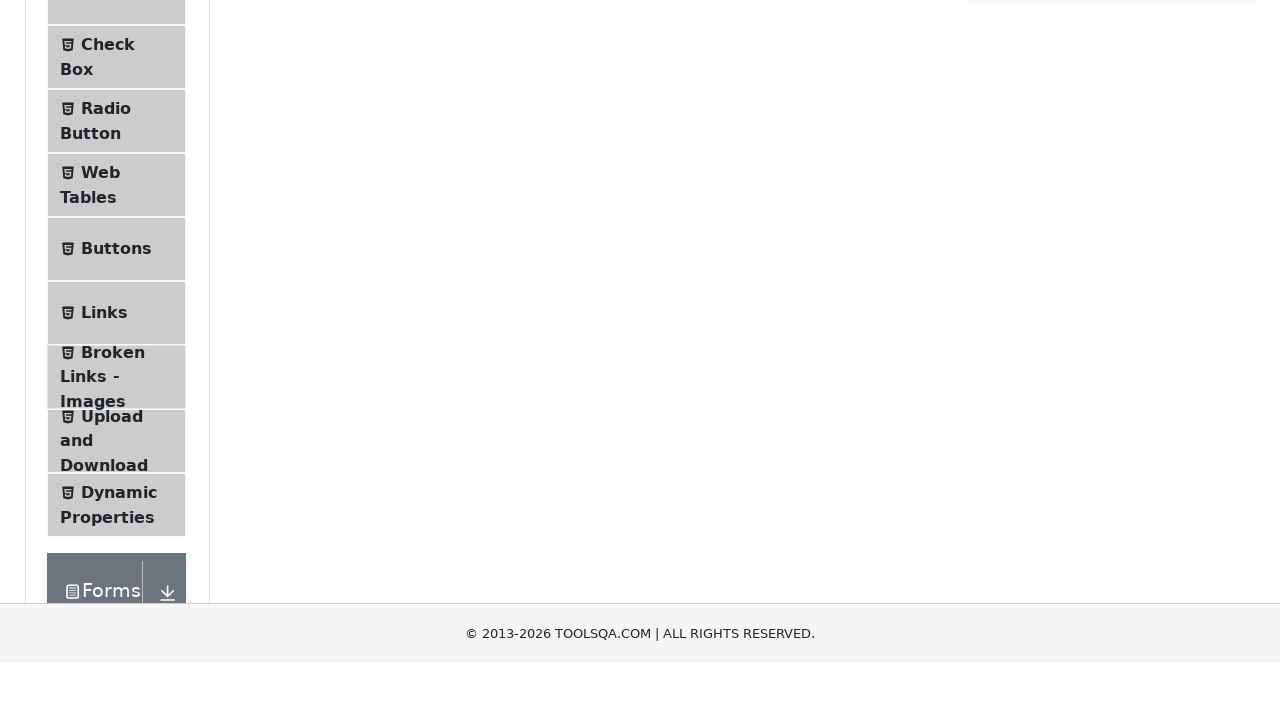

Clicked on Web Tables menu item at (100, 440) on xpath=//span[text()='Web Tables']
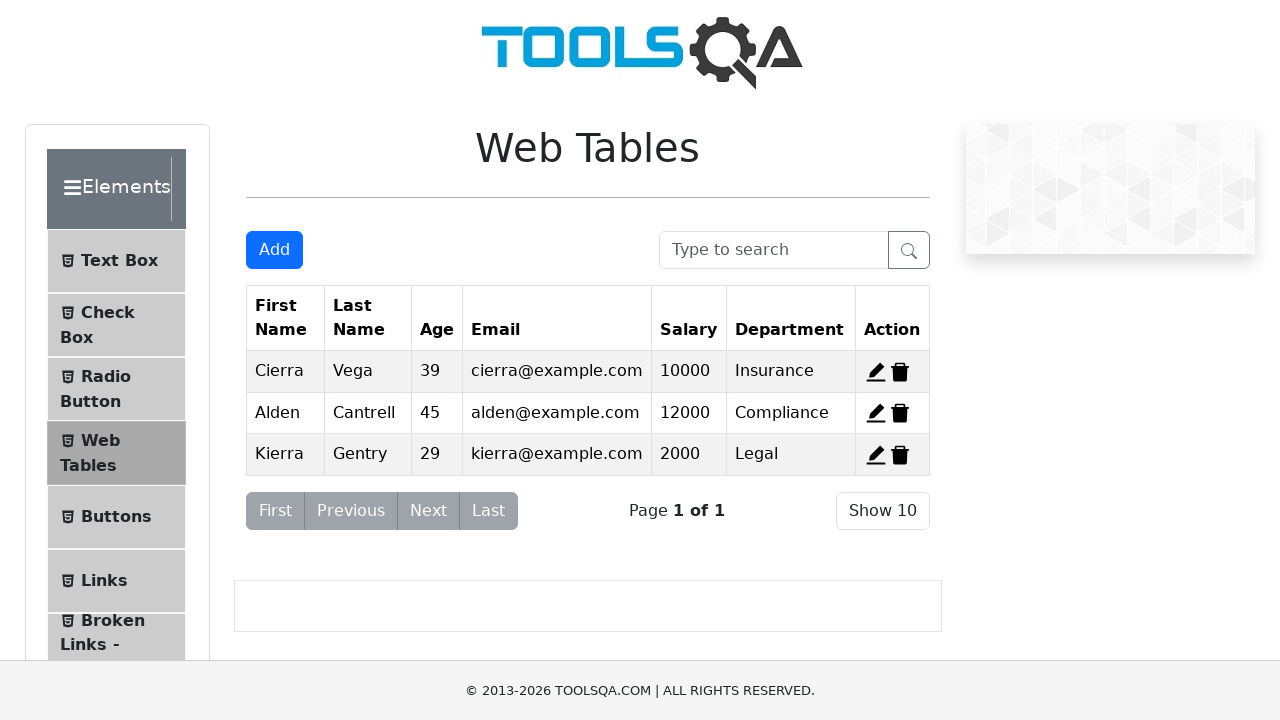

Navigation to Web Tables page completed
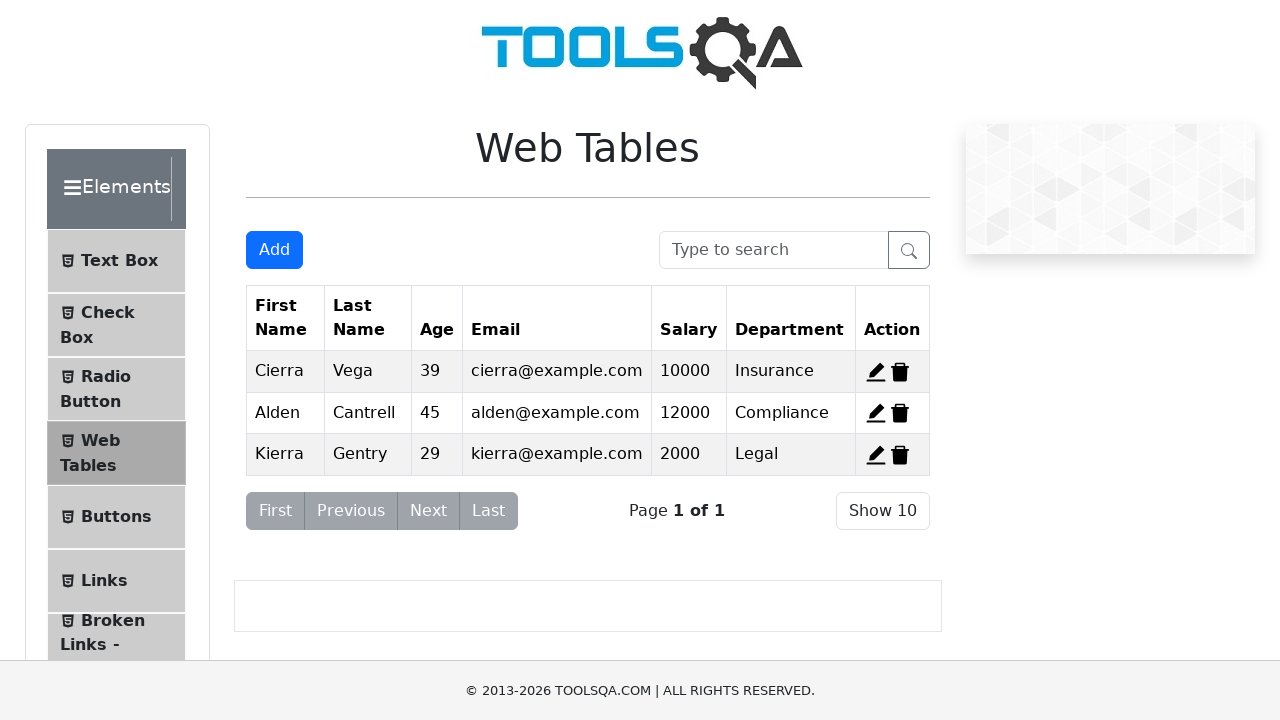

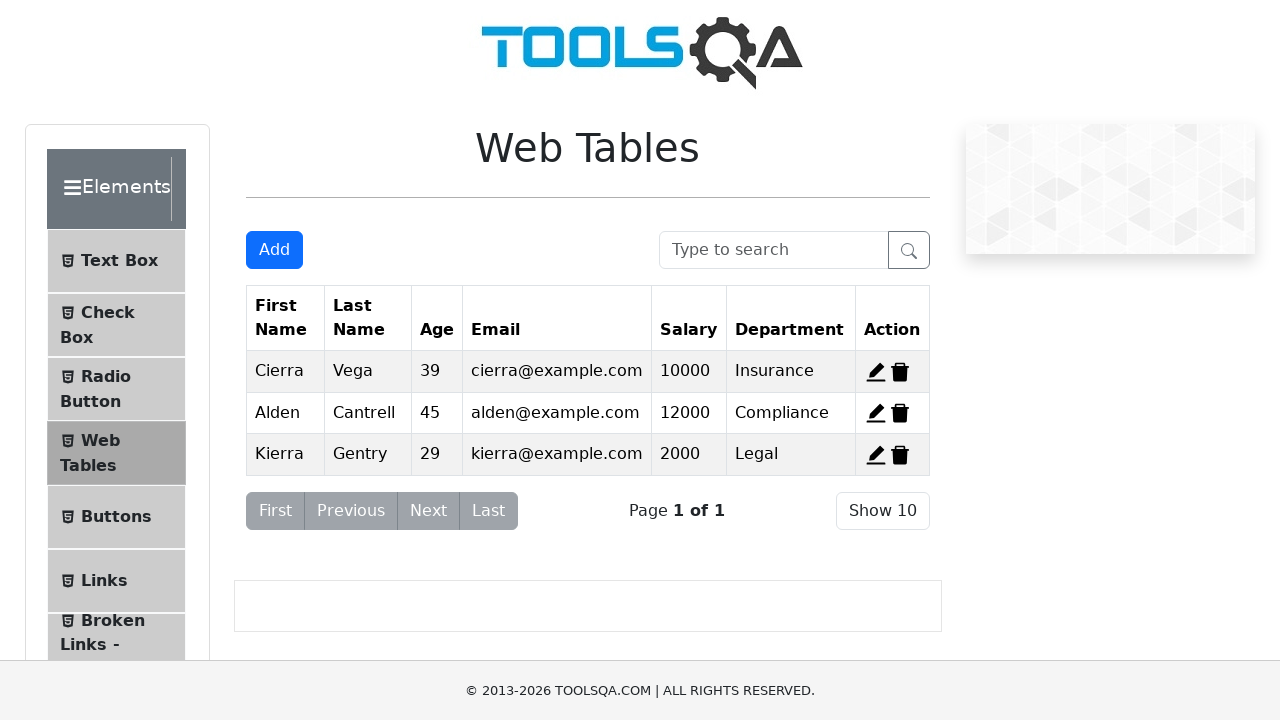